Tests filling the current address field in a form using CSS selector to locate the textarea element

Starting URL: https://demoqa.com/automation-practice-form

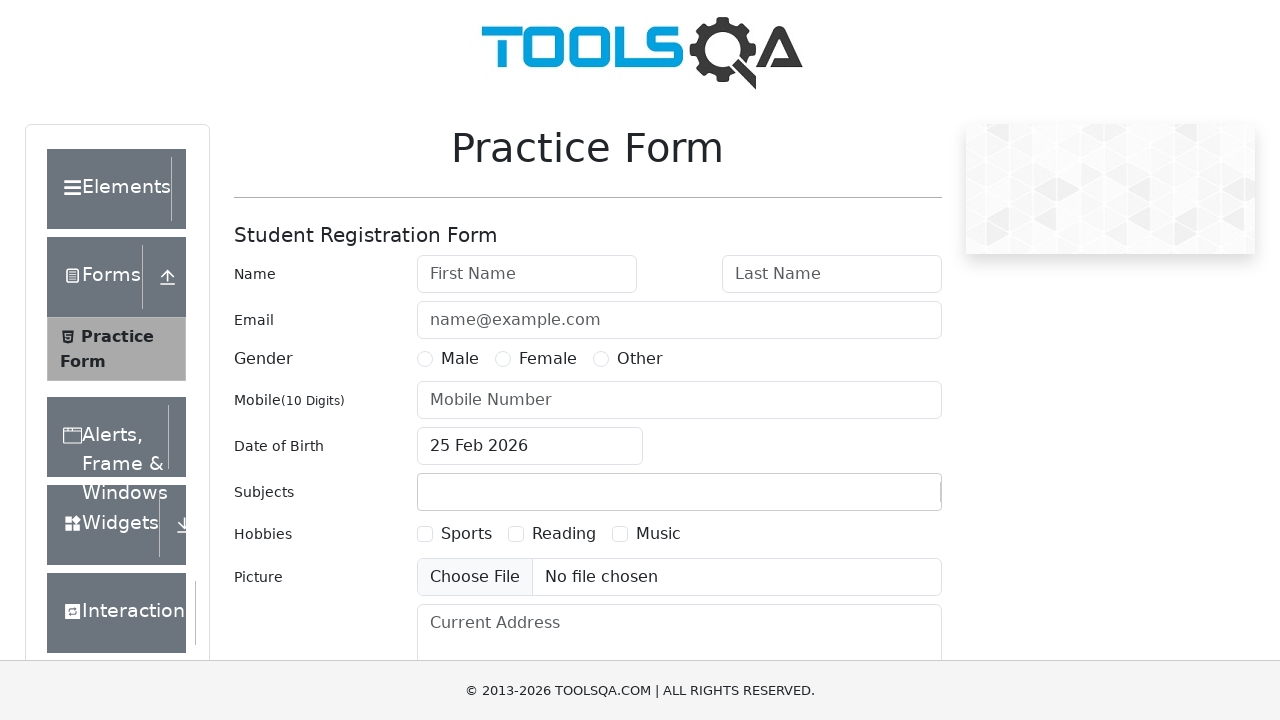

Filled current address field with 'Jalan Rusak no. 145 Kelurahan Kuvukiland Kota Jakarta Tenggara' using CSS selector on textarea[rows='5'][cols='20'][class='form-control']
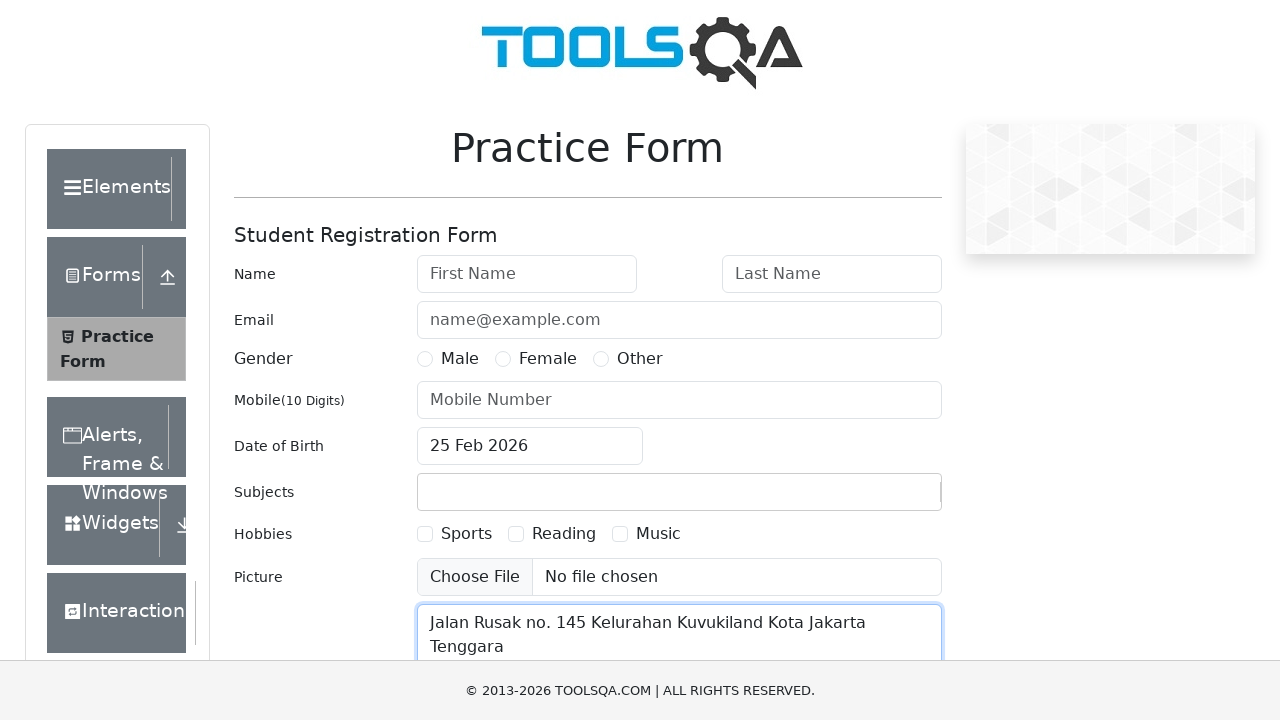

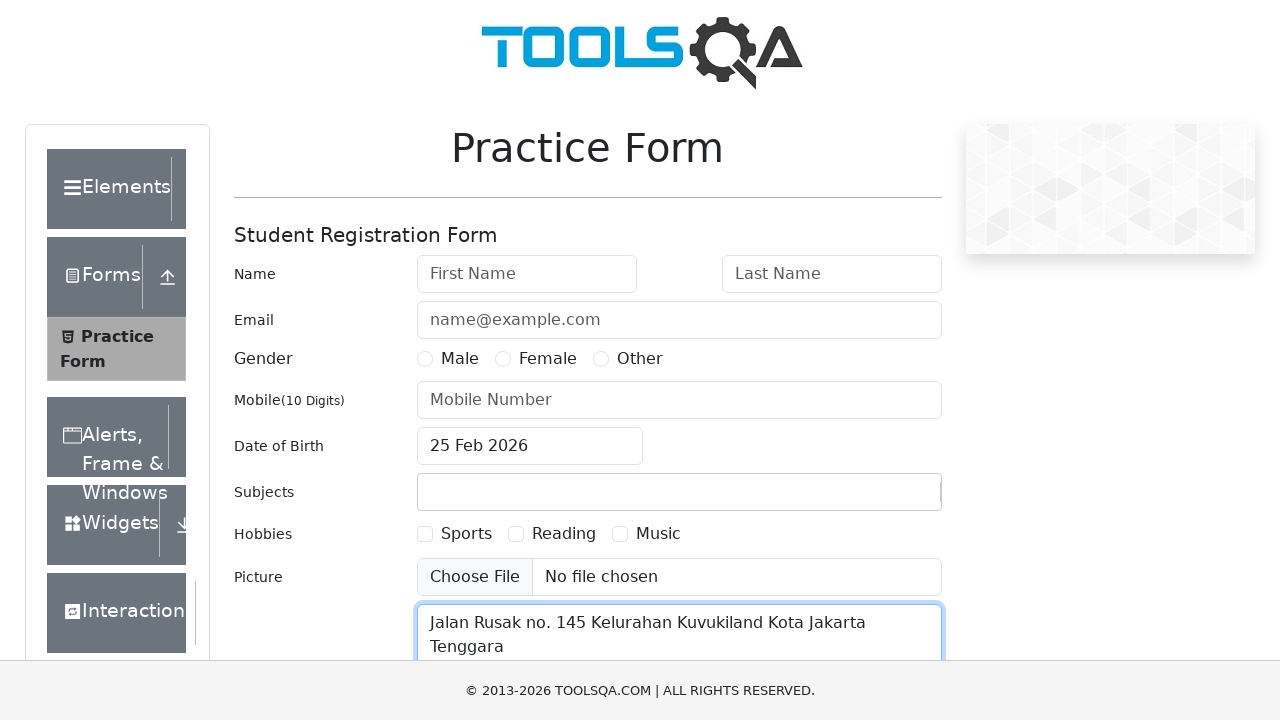